Tests multi-select dropdown functionality by selecting all options one by one and then deselecting one option

Starting URL: http://syntaxtechs.com/selenium-practice/basic-select-dropdown-demo.php

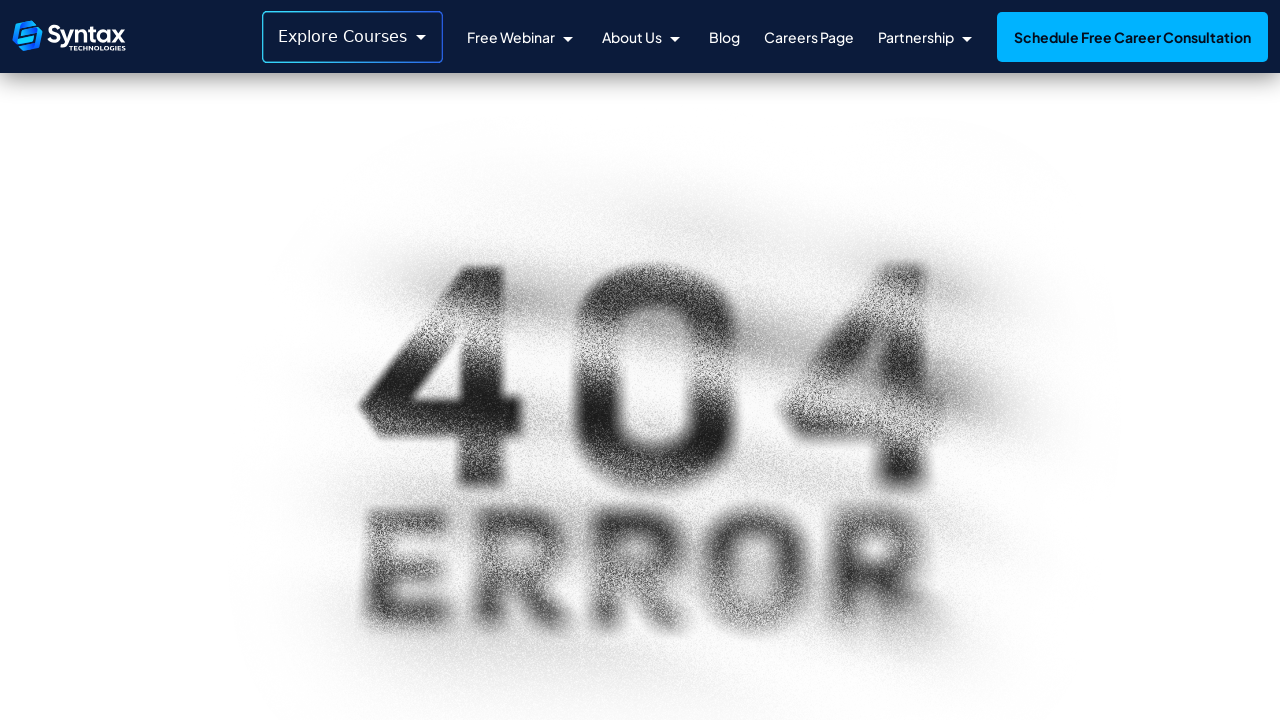

Located the multi-select dropdown element
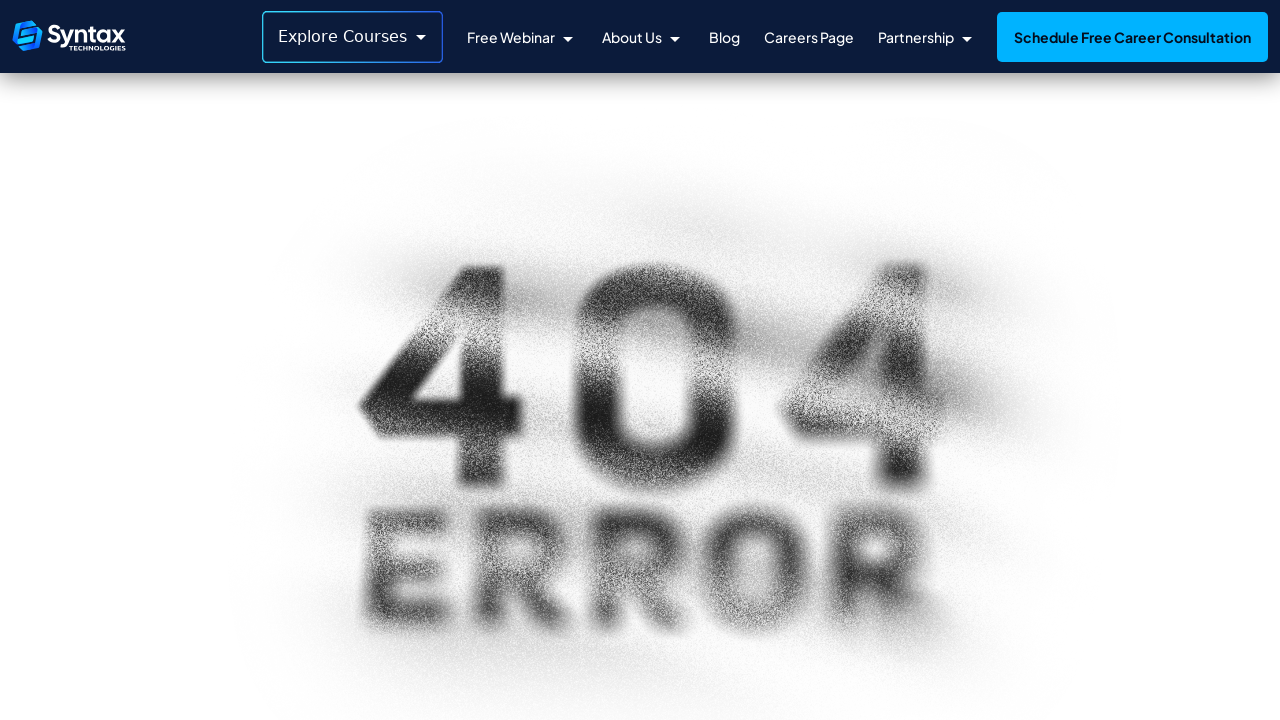

Retrieved all options from the multi-select dropdown
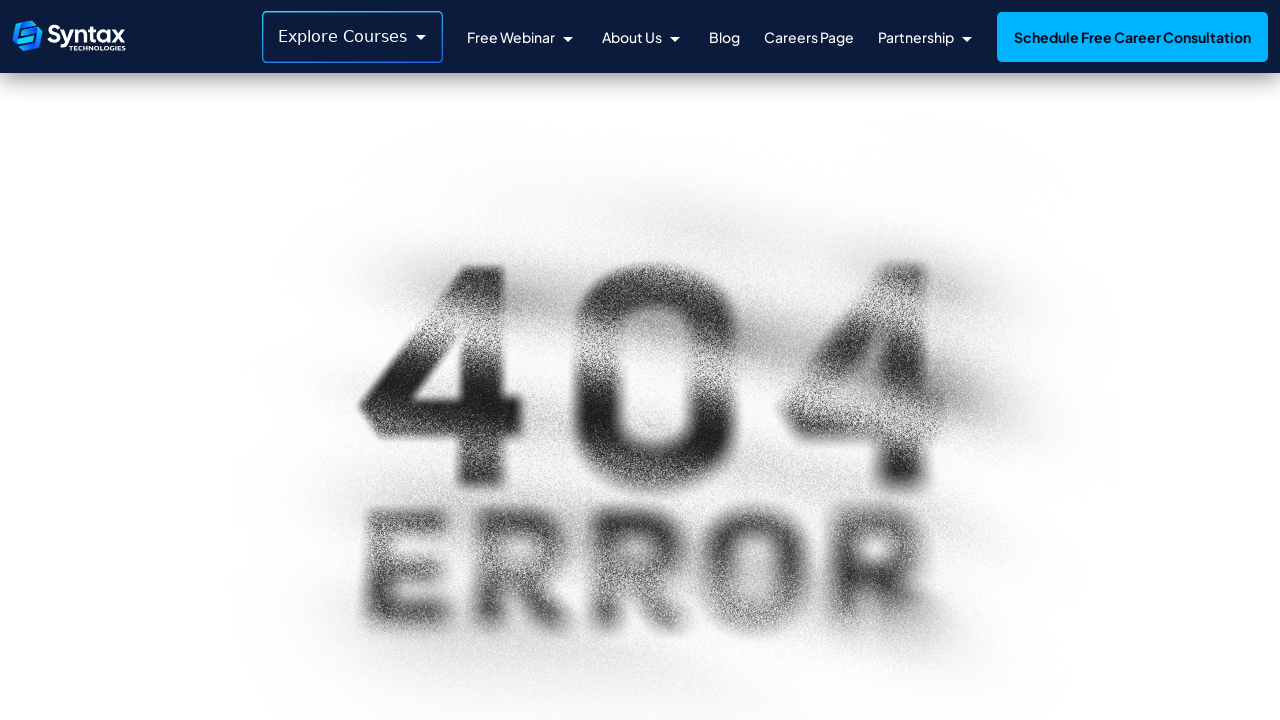

Retrieved all selected options from the multi-select dropdown
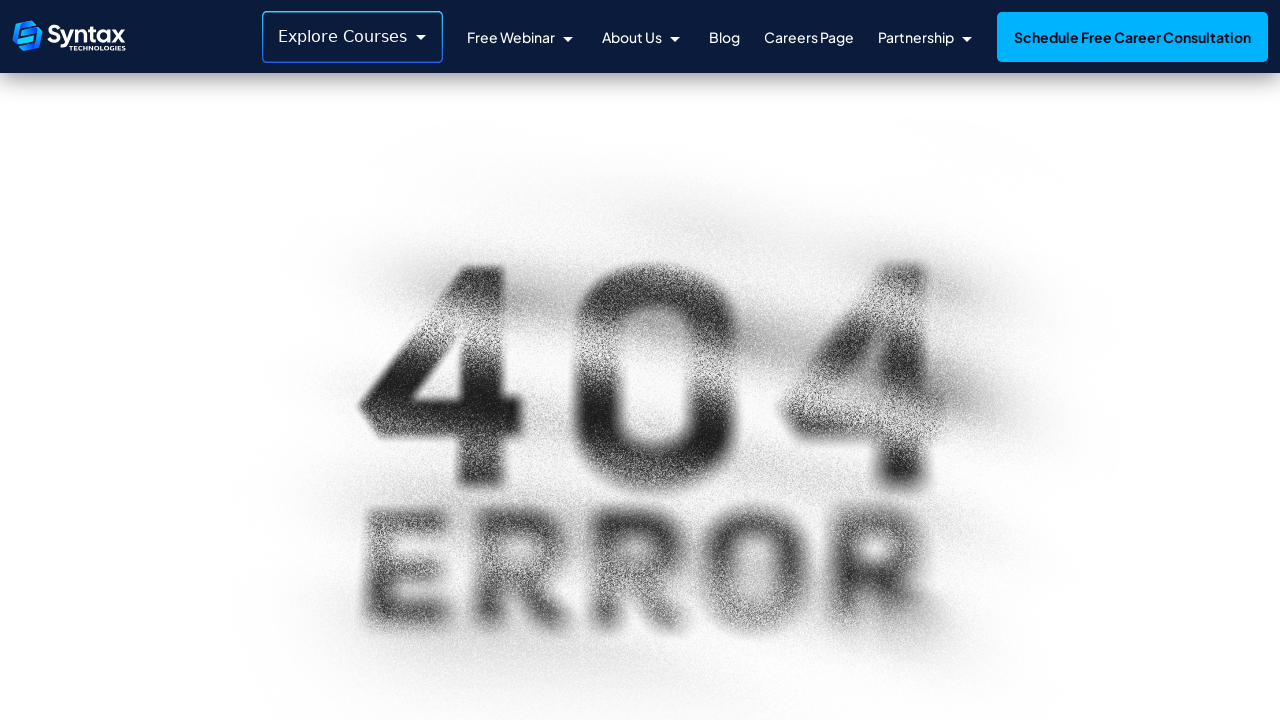

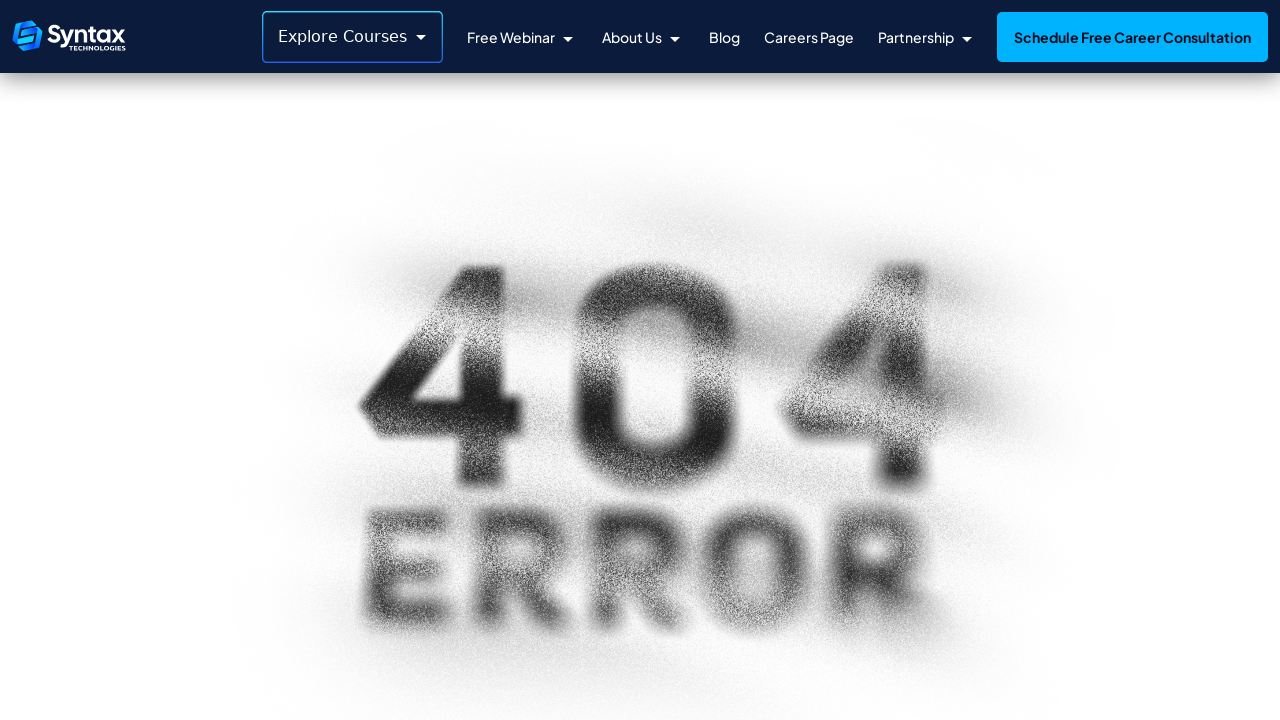